Tests mouse hover functionality over nested navigation tabs - hovering over "Men" tab, then "Men's Top wear" dropdown, and finally a nested inner menu item.

Starting URL: https://demoapps.qspiders.com/ui/mouseHover/tab?sublist=3

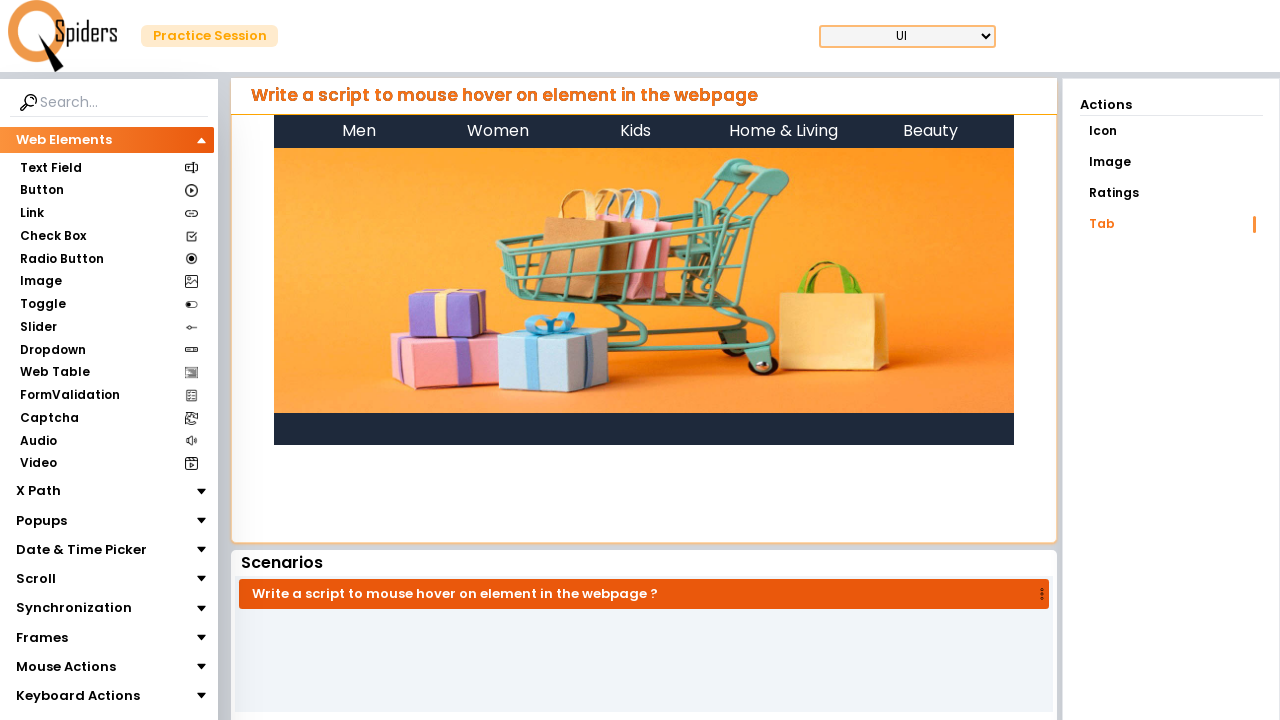

Hovered over 'Men' tab at (359, 131) on .Men
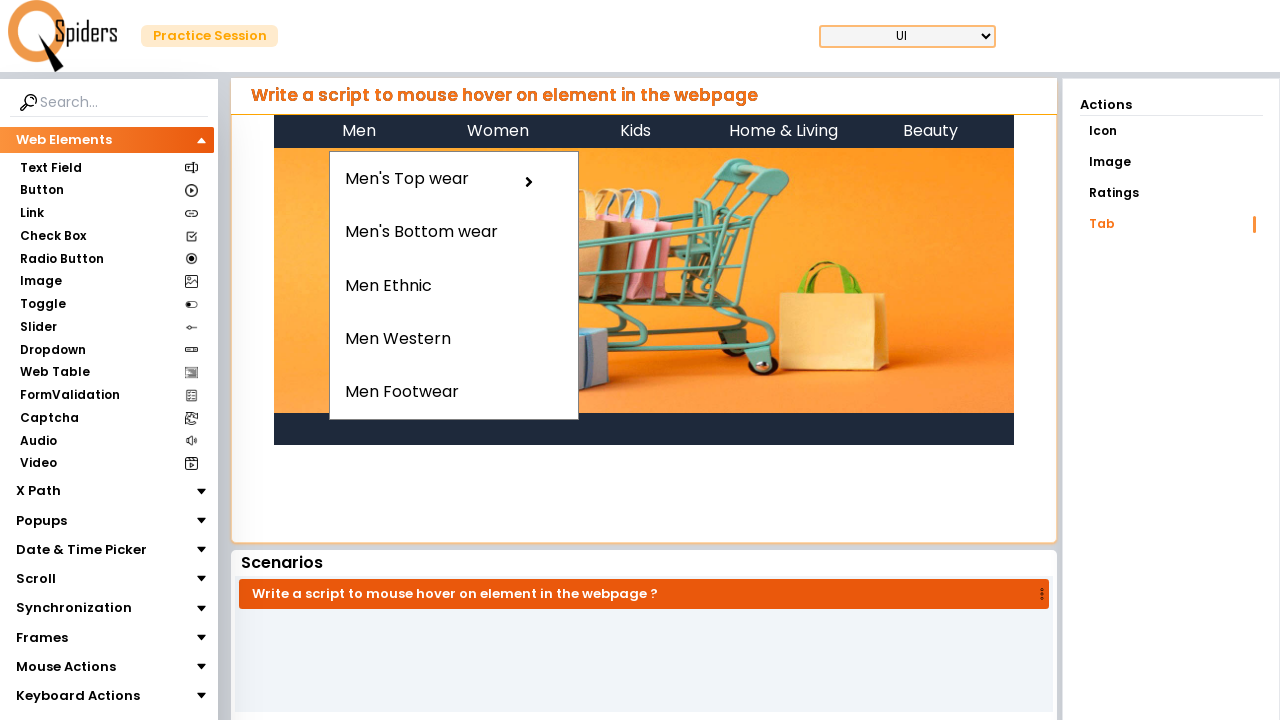

Hovered over 'Men's Top wear' dropdown tab at (441, 179) on .Dropdown
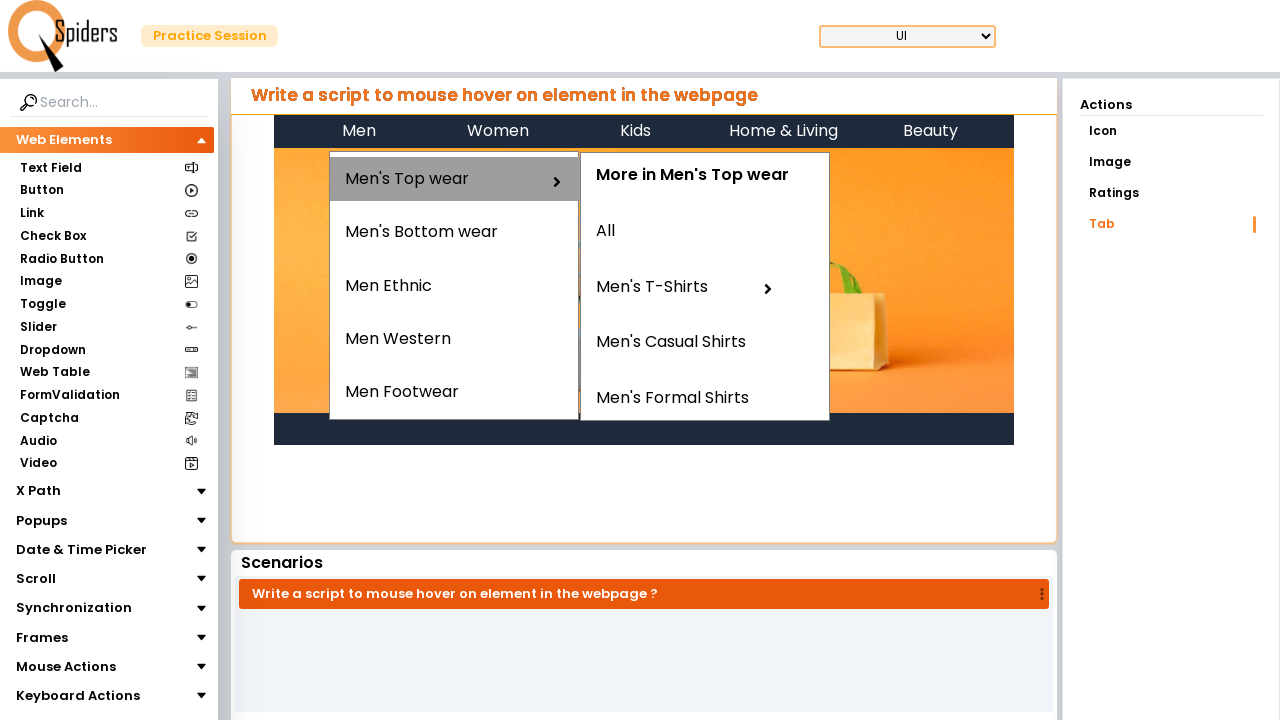

Hovered over nested inner menu item at (686, 287) on .Men_2
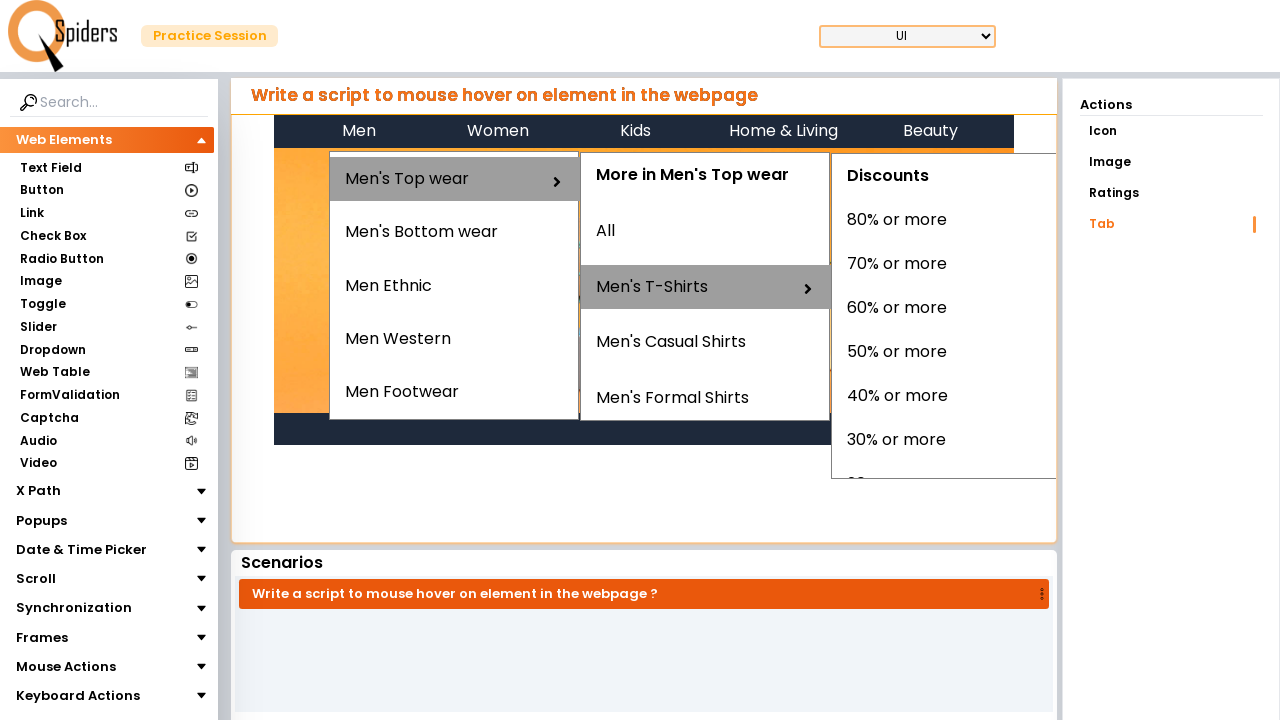

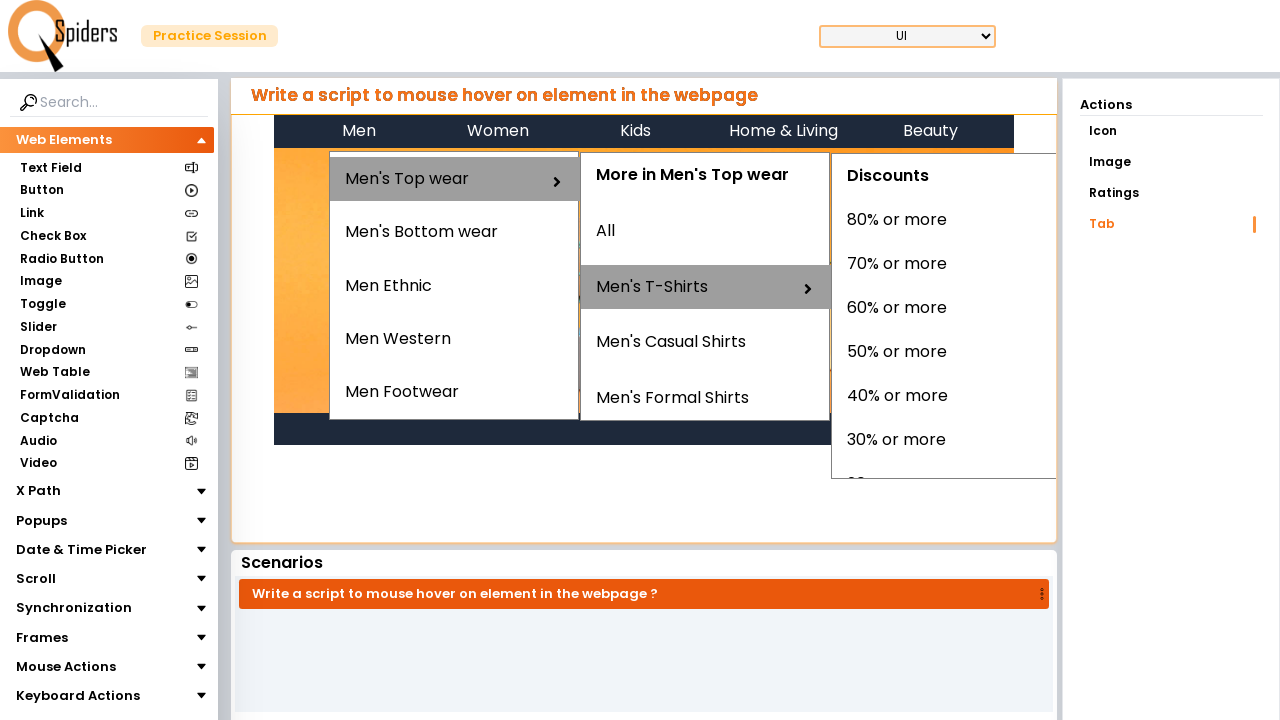